Performs the typing test by reading the displayed text and typing it into the input area

Starting URL: https://humanbenchmark.com/tests/typing

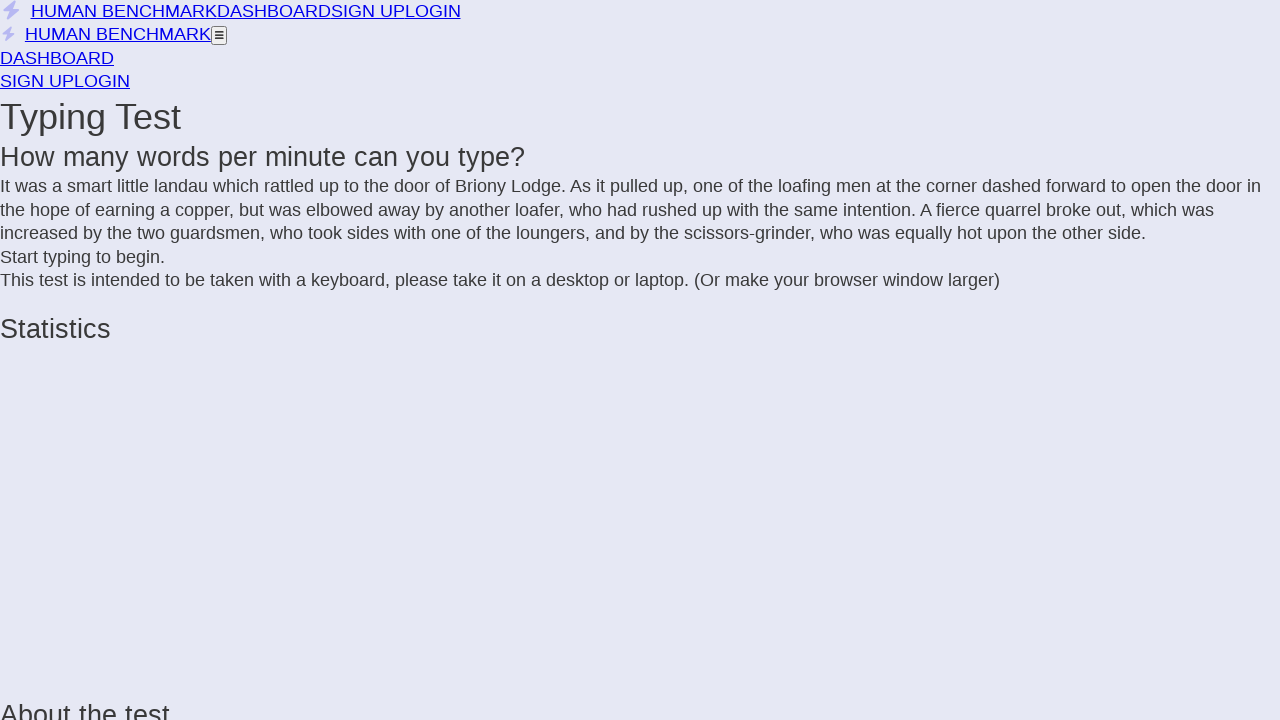

Typing area loaded
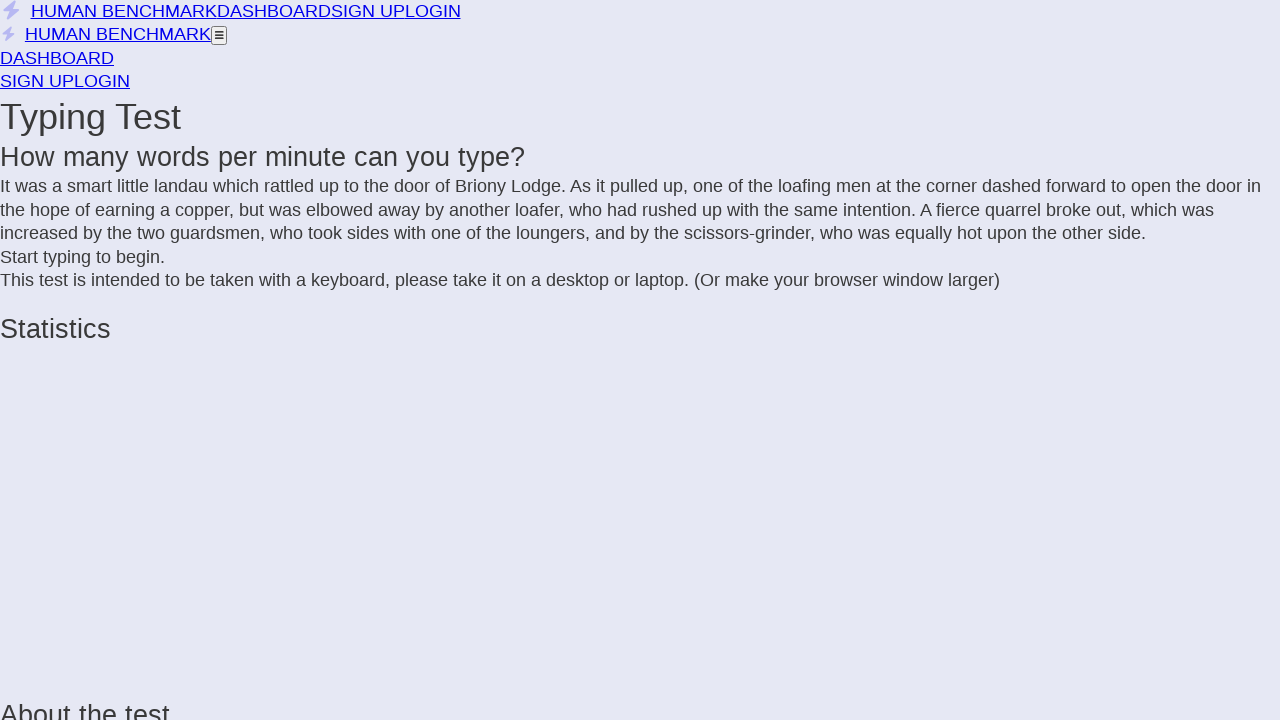

Retrieved text to type: 'It was a smart little landau which rattled up to the door of Briony Lodge. As it pulled up, one of the loafing men at the corner dashed forward to open the door in the hope of earning a copper, but was elbowed away by another loafer, who had rushed up with the same intention. A fierce quarrel broke out, which was increased by the two guardsmen, who took sides with one of the loungers, and by the scissors-grinder, who was equally hot upon the other side.'
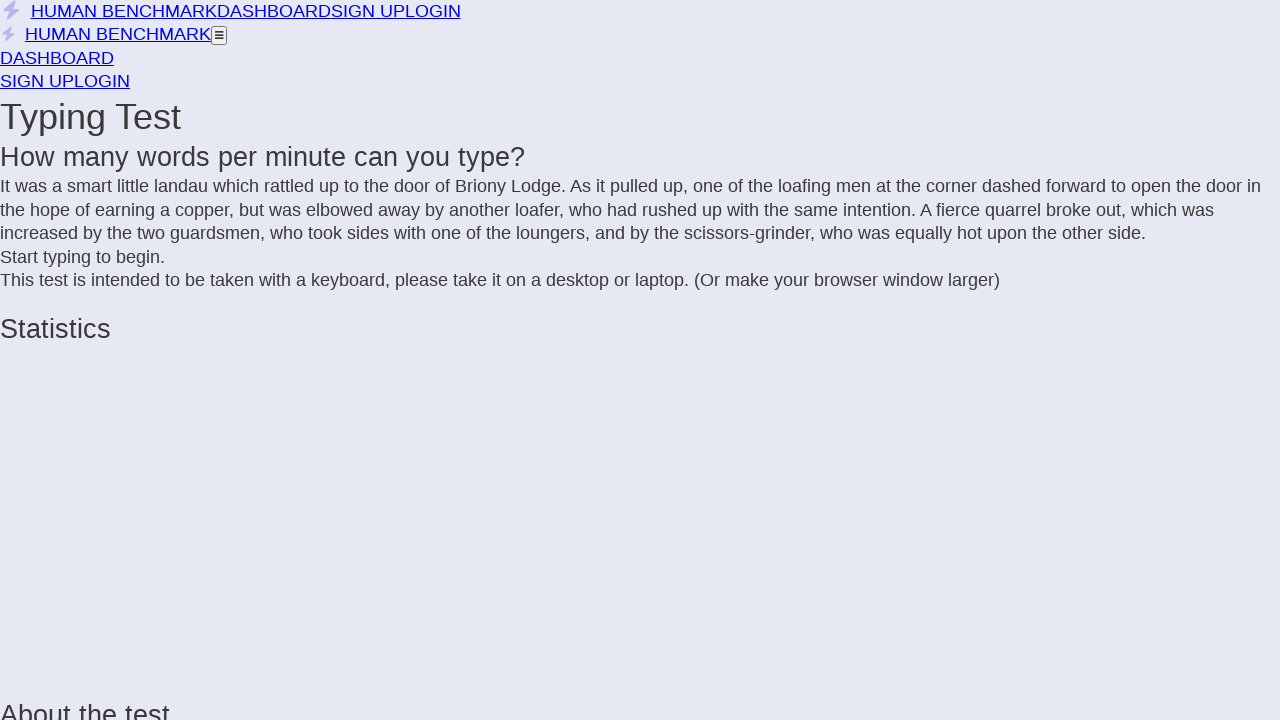

Clicked on typing input area at (640, 211) on .letters
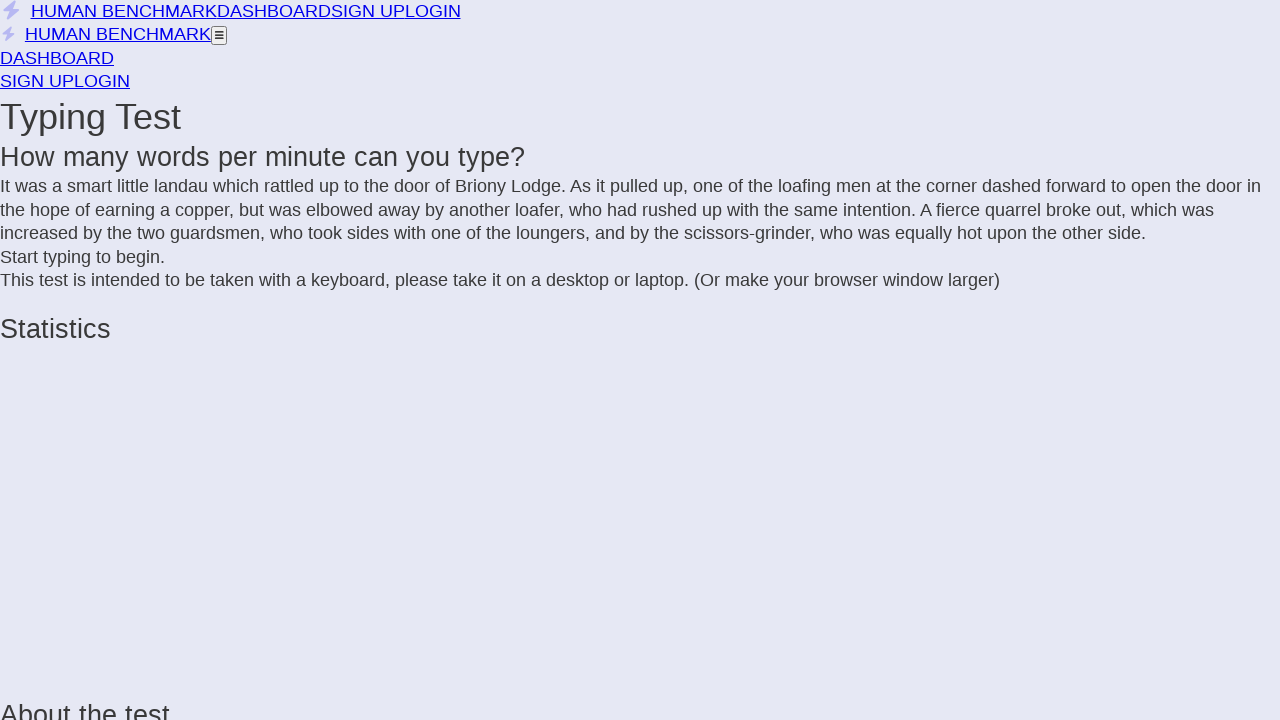

Typed the text into input area
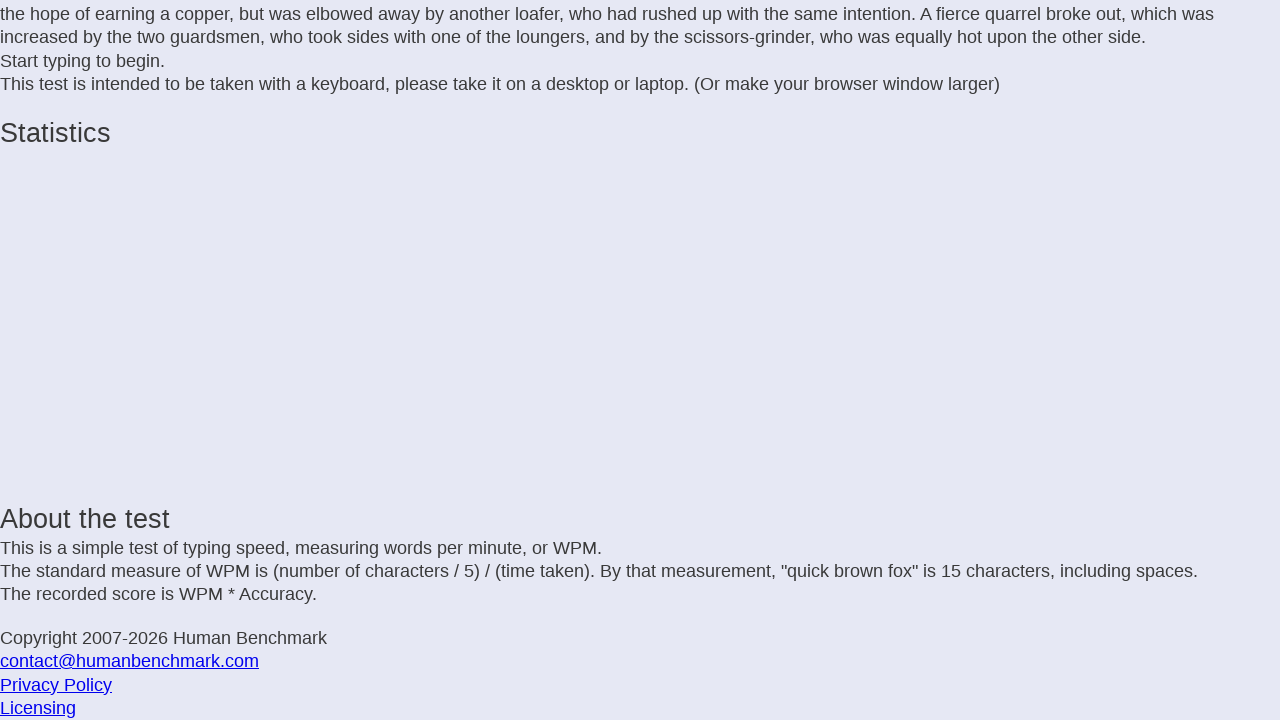

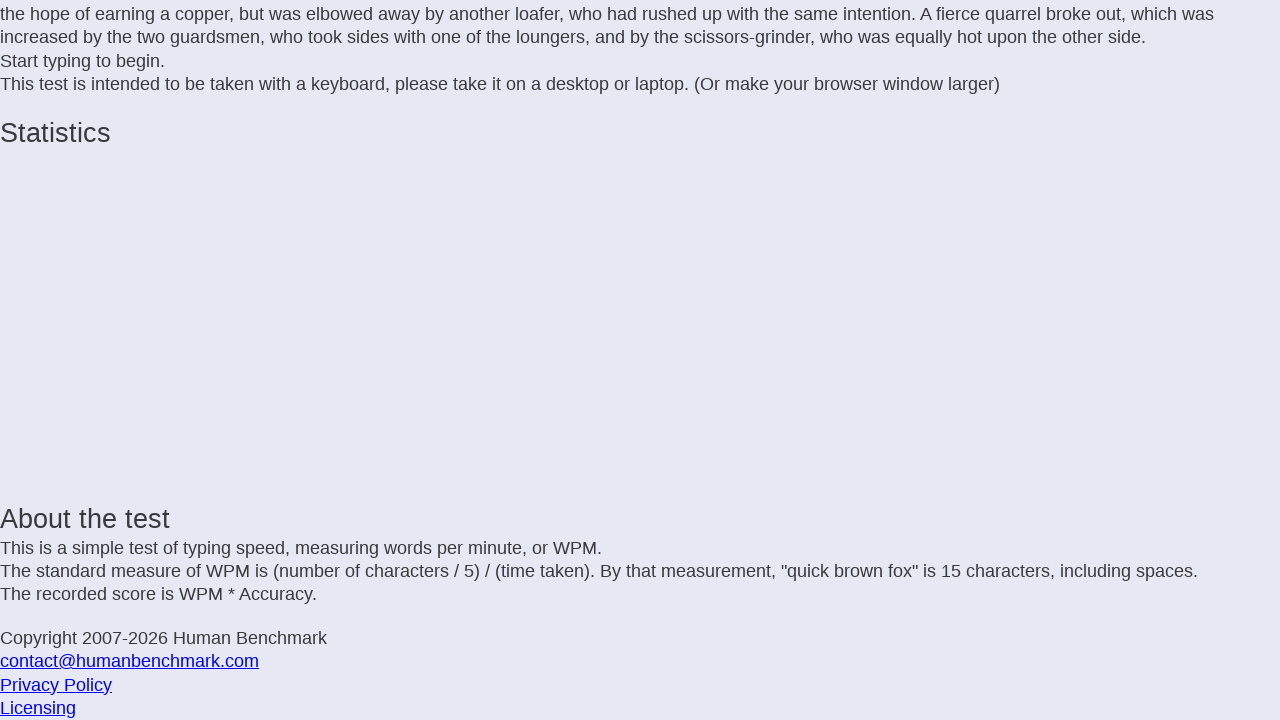